Tests JavaScript confirmation alert handling by clicking a button to trigger an alert, accepting it, and verifying the result message is displayed correctly on the page.

Starting URL: http://the-internet.herokuapp.com/javascript_alerts

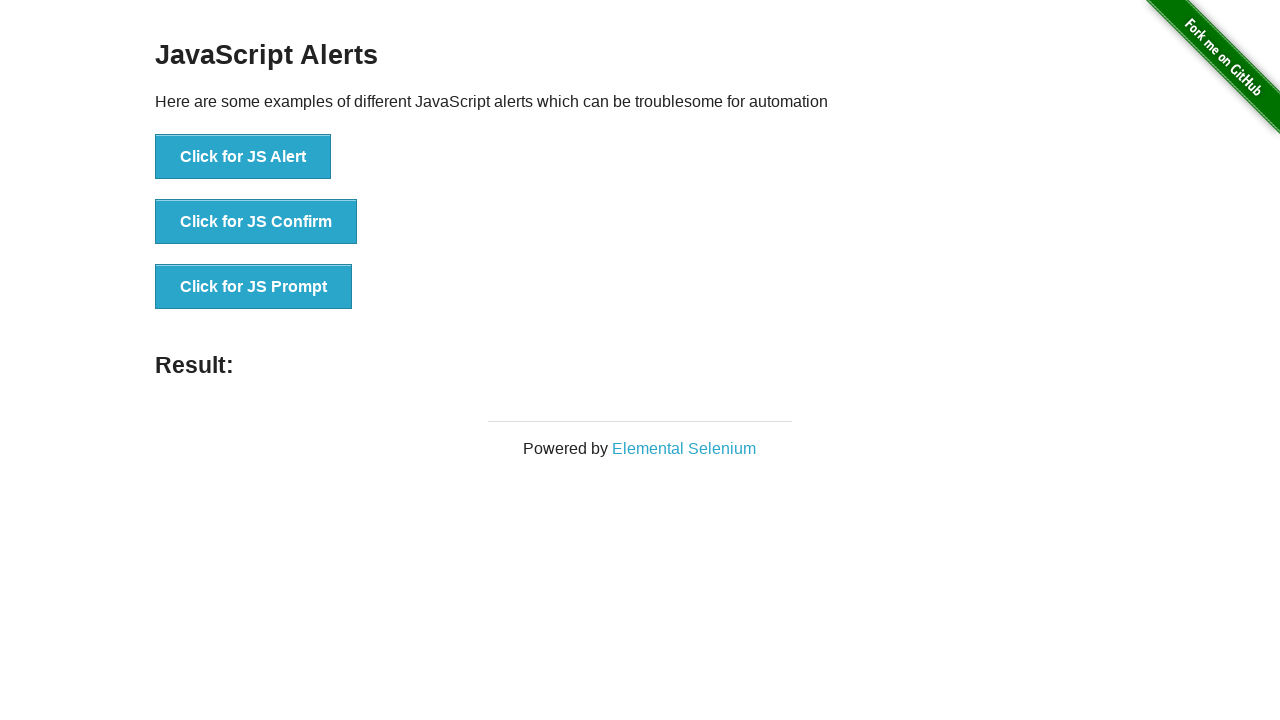

Set up dialog handler to accept confirmation alert
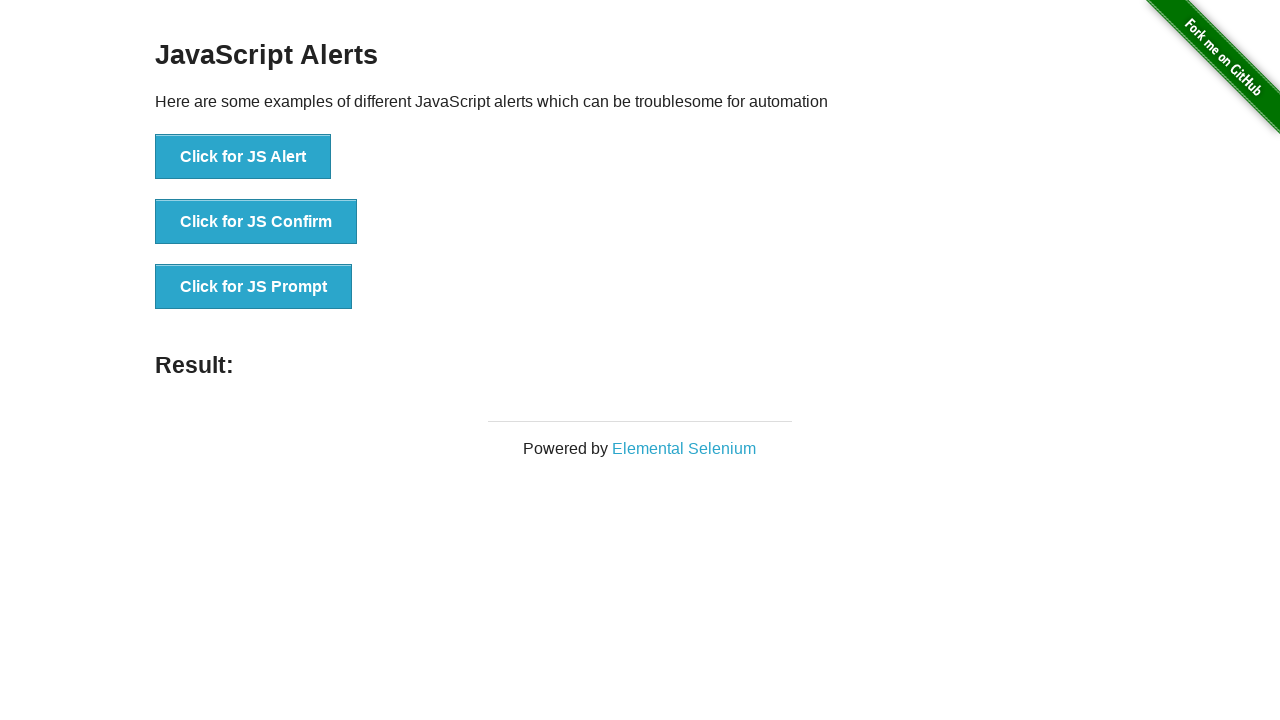

Clicked second button to trigger JavaScript confirmation alert at (256, 222) on button >> nth=1
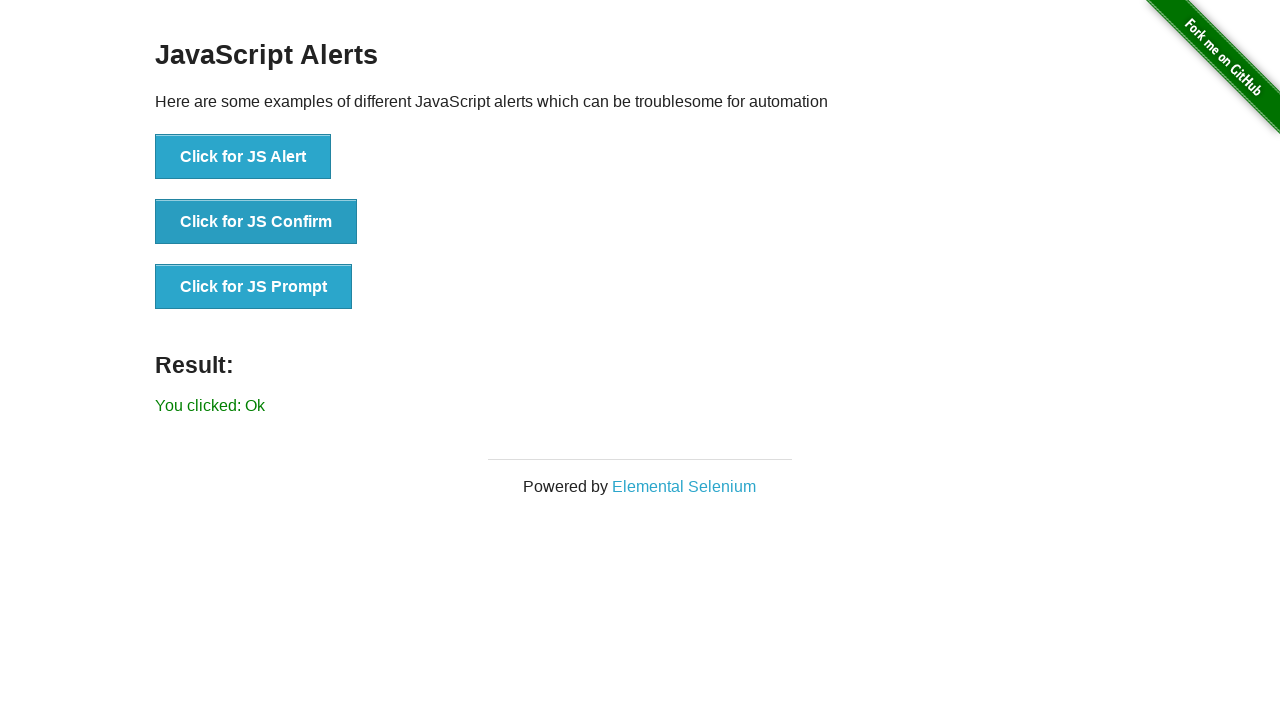

Result message element loaded
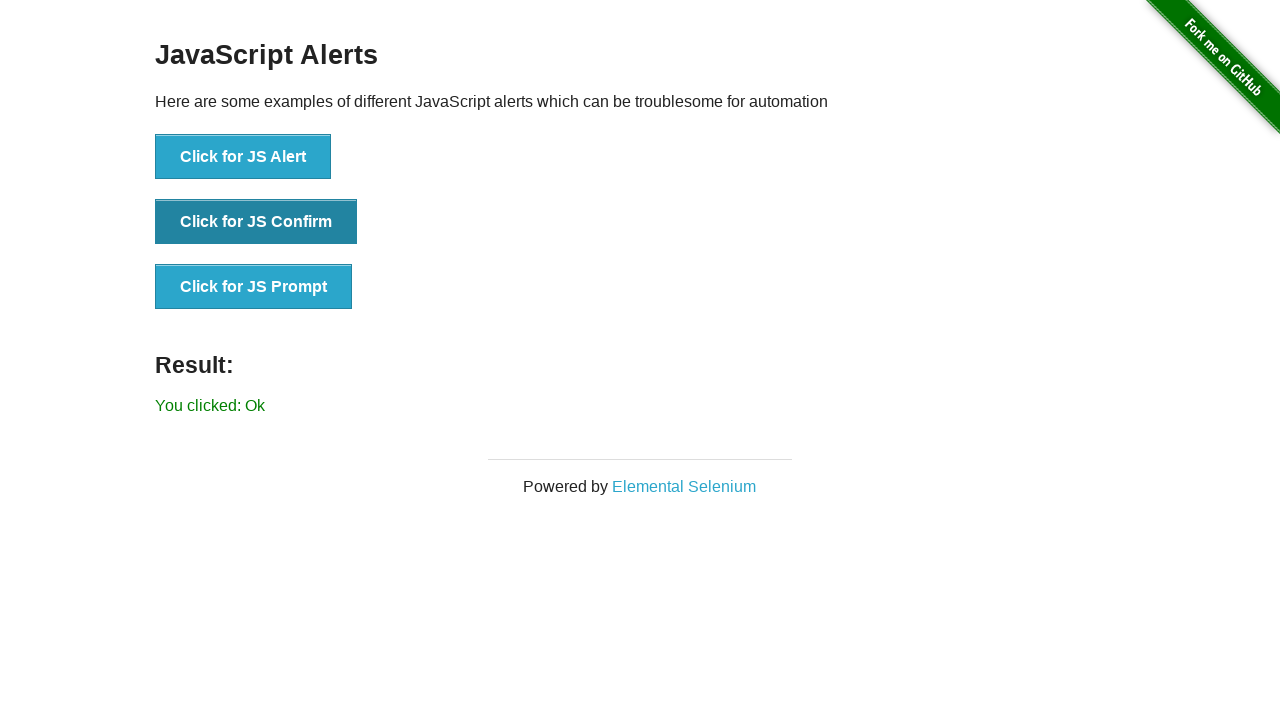

Retrieved result text: 'You clicked: Ok'
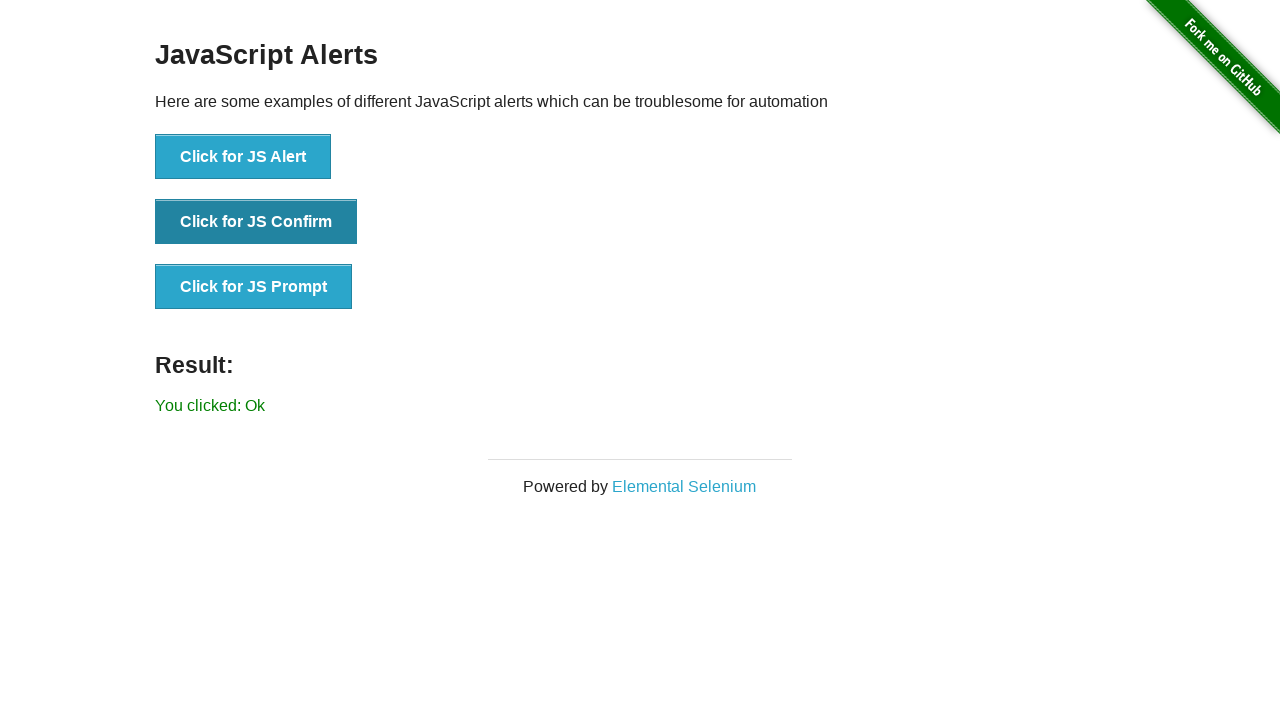

Verified result message is 'You clicked: Ok'
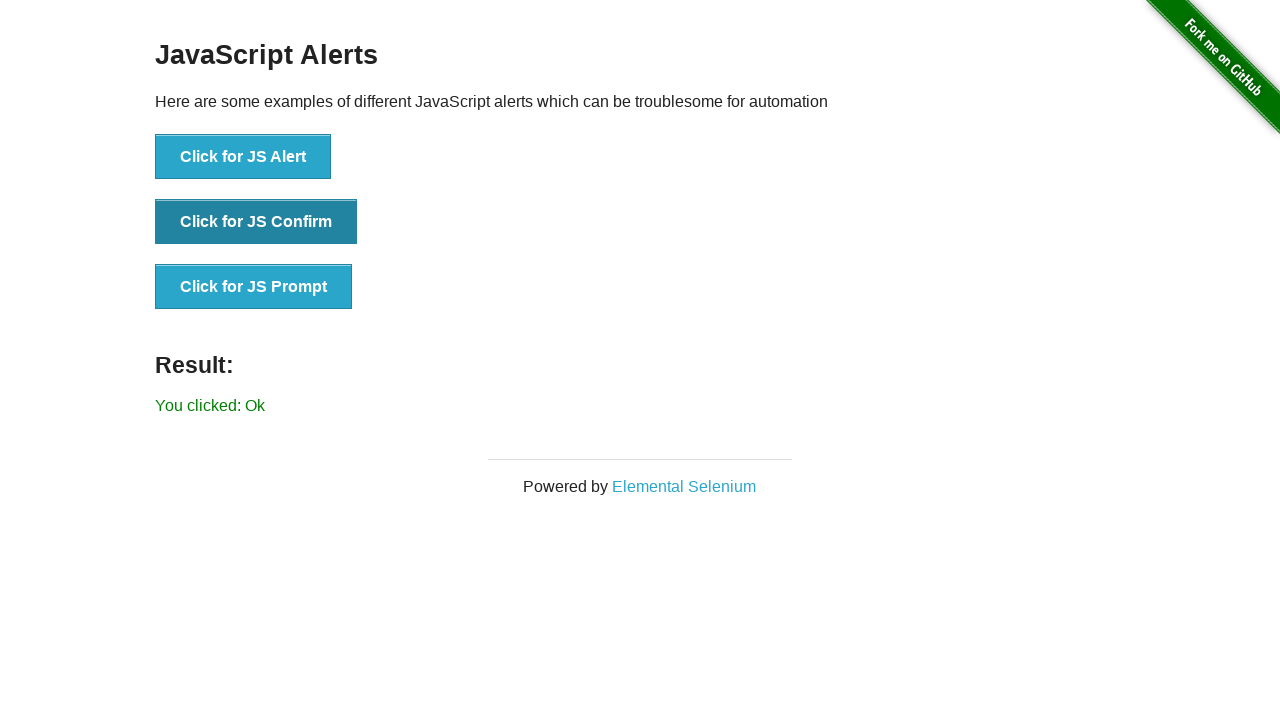

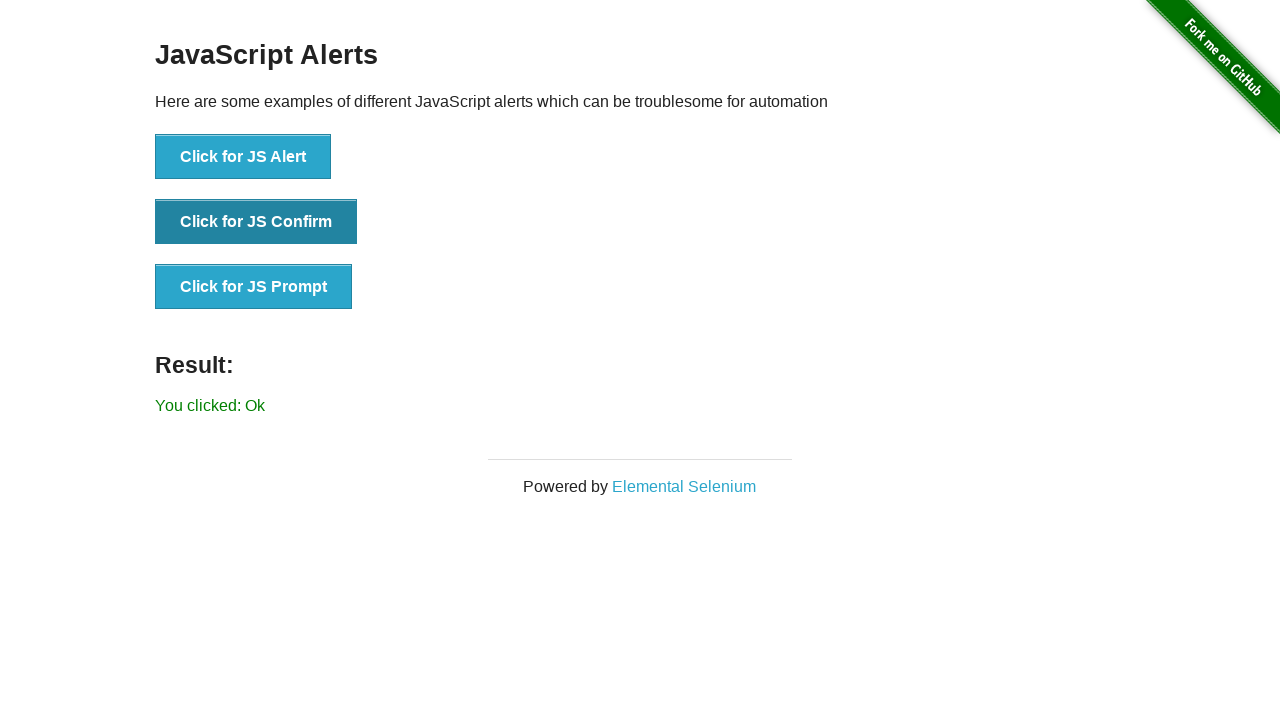